Tests the Python.org search functionality by entering "pycon" as a search query and submitting the form, then verifying results are found

Starting URL: https://www.python.org

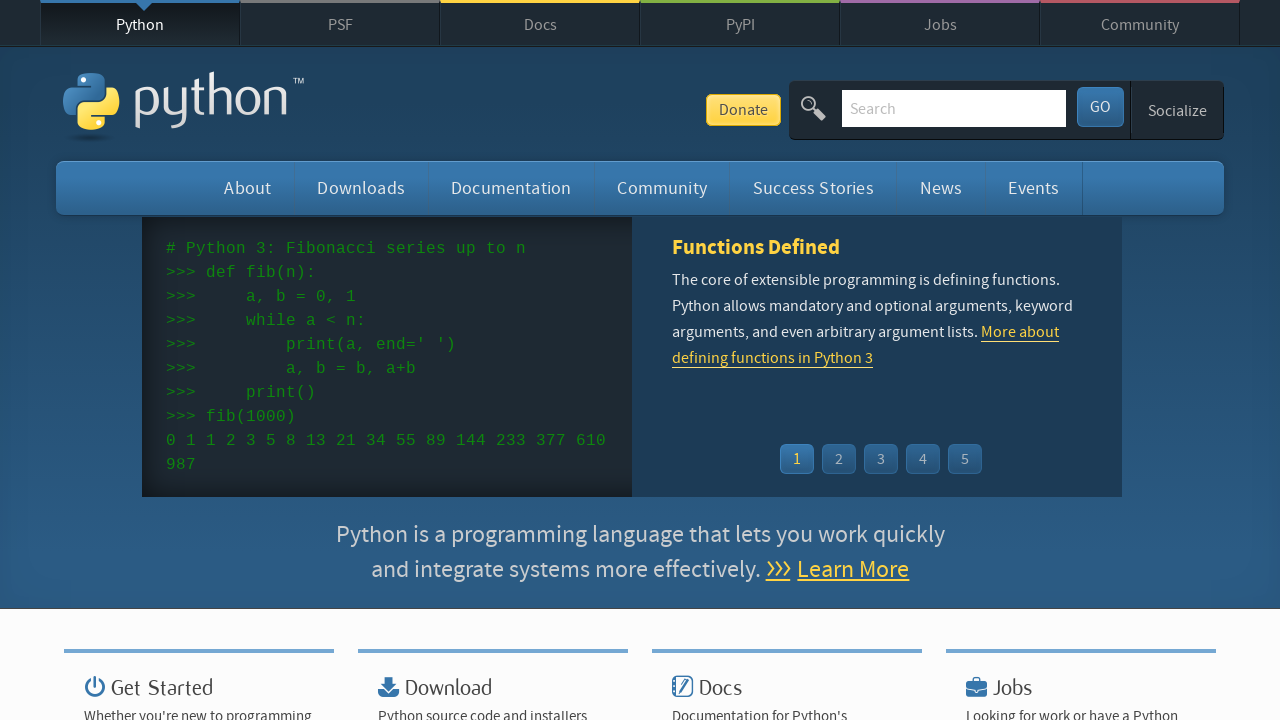

Verified page title contains 'Python'
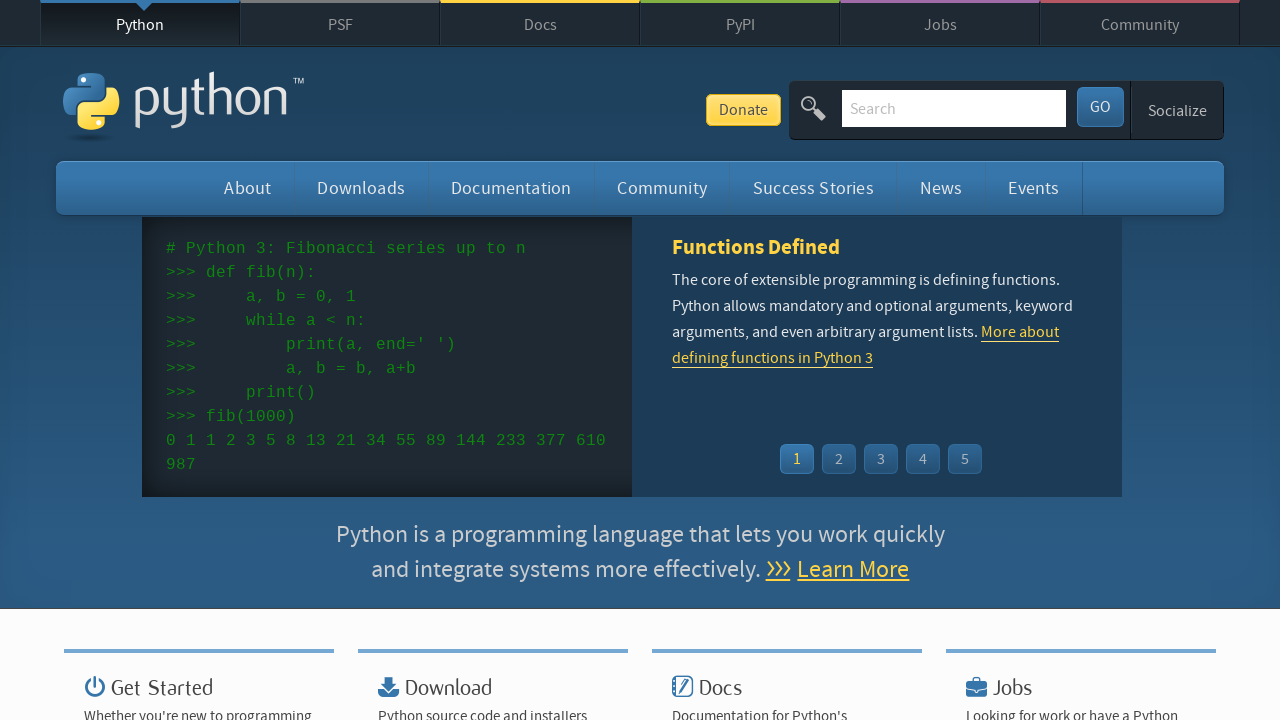

Filled search box with 'pycon' query on input[name='q']
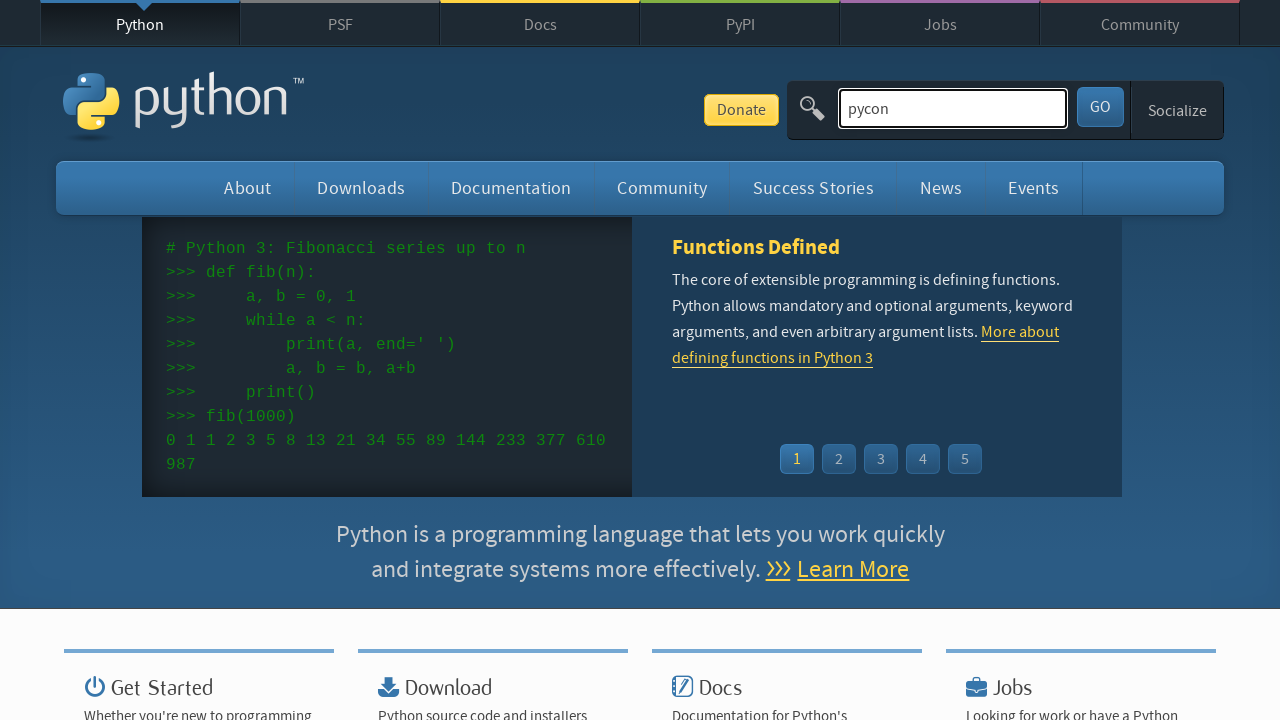

Pressed Enter to submit search form on input[name='q']
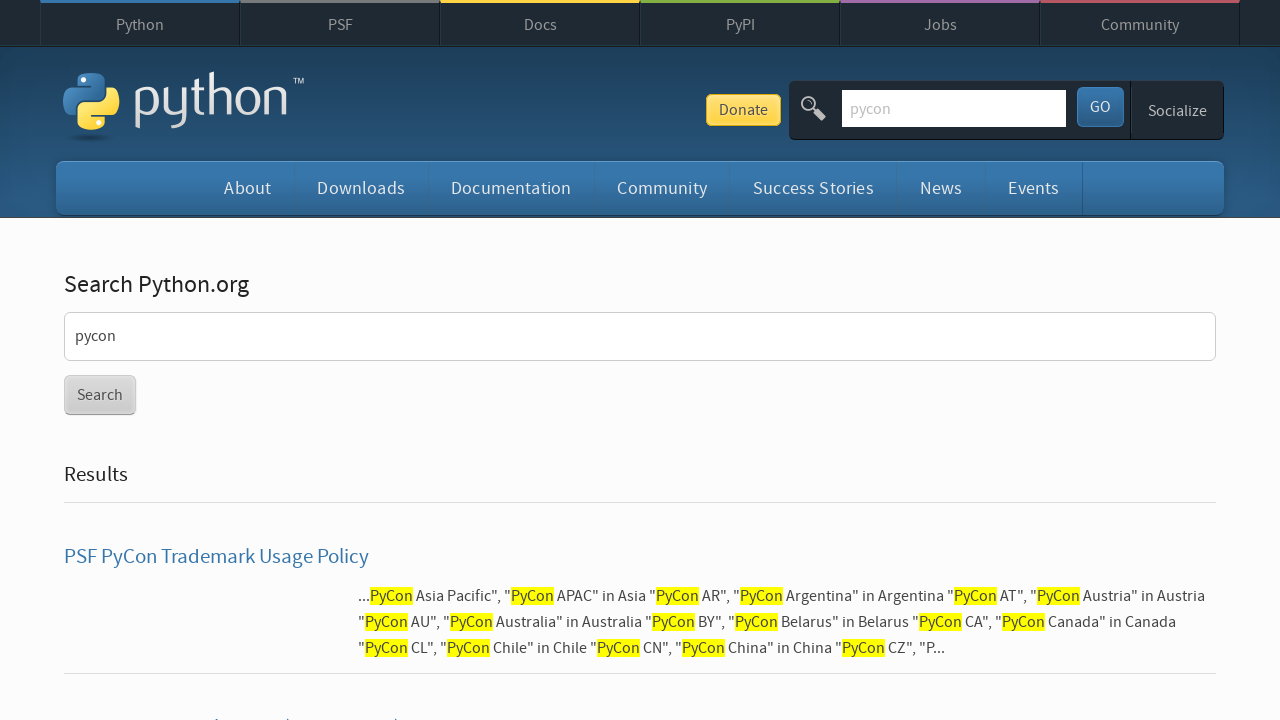

Waited for search results to load (networkidle)
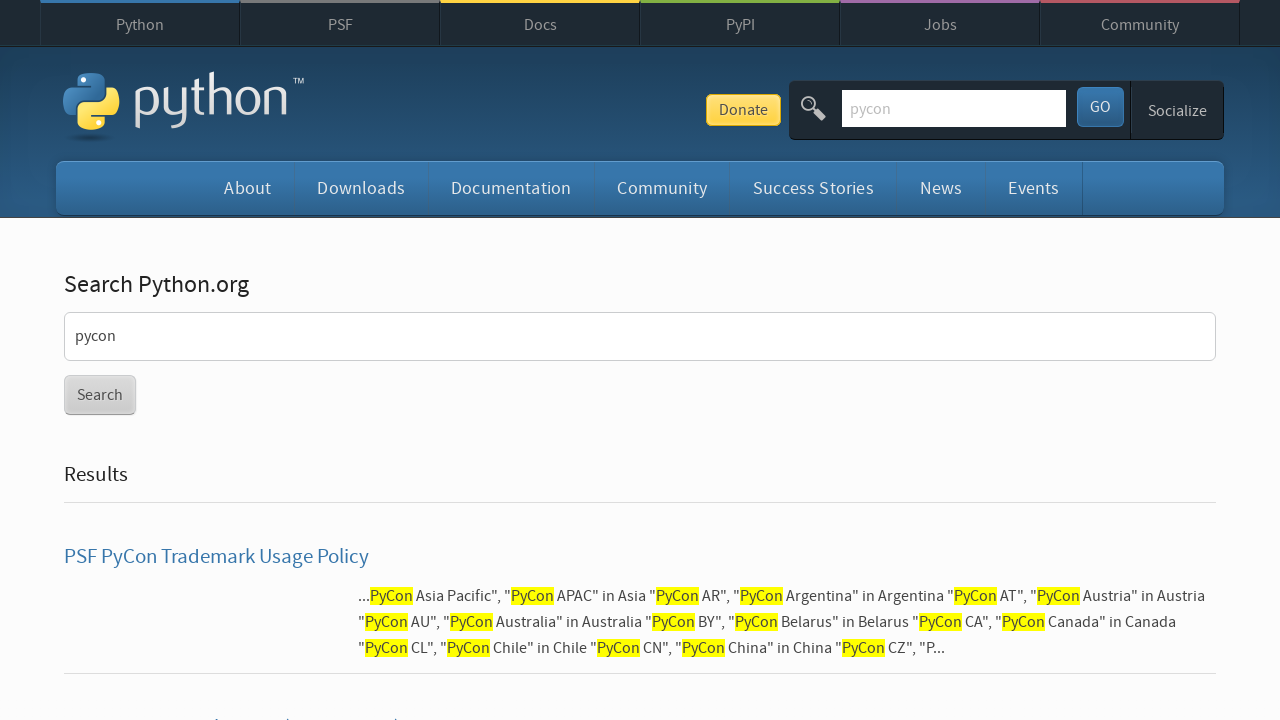

Verified search results were found (no 'No results found' message)
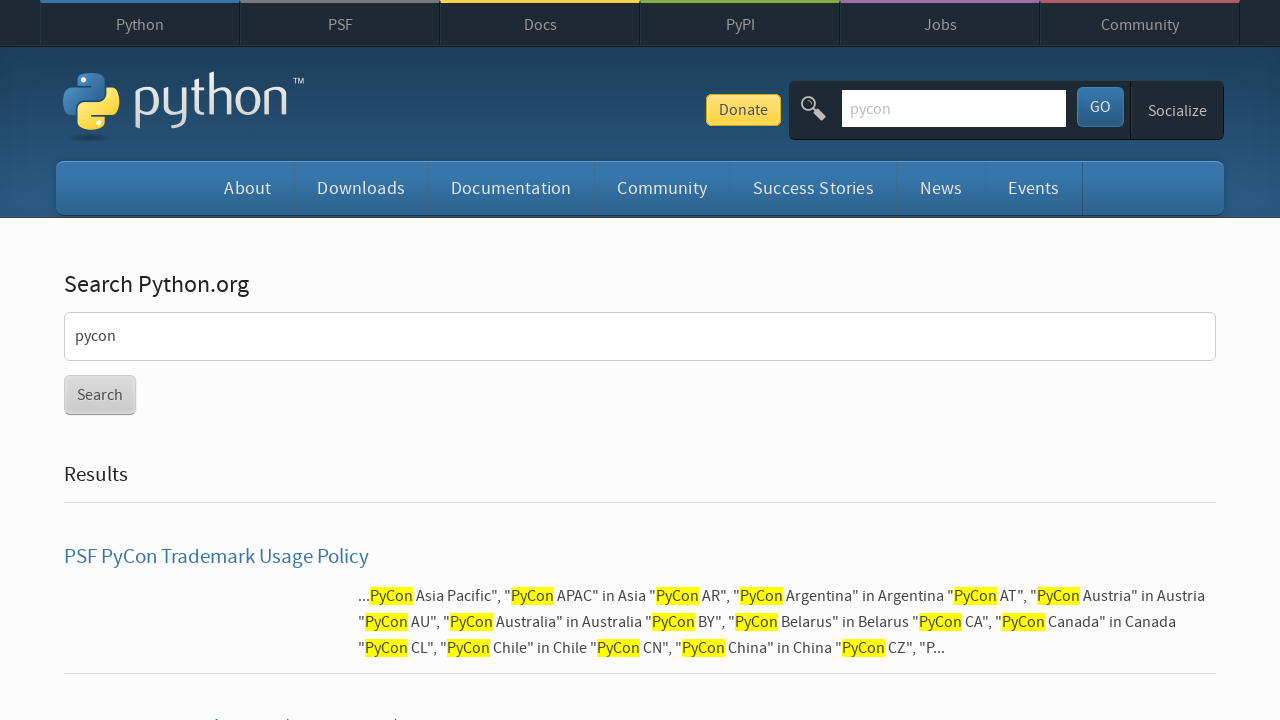

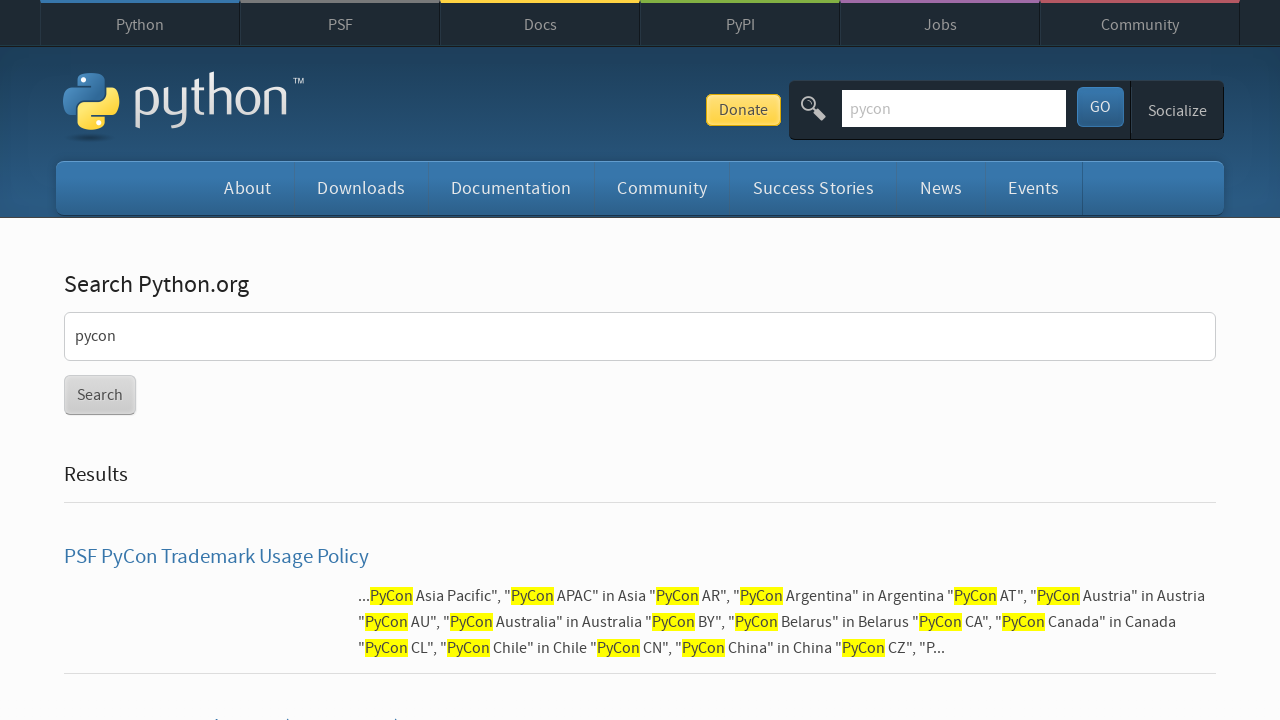